Tests the contact form functionality by navigating to the contact page, filling out the form with email and message, selecting a subject, and submitting it

Starting URL: https://shop.one-shore.com/index.php

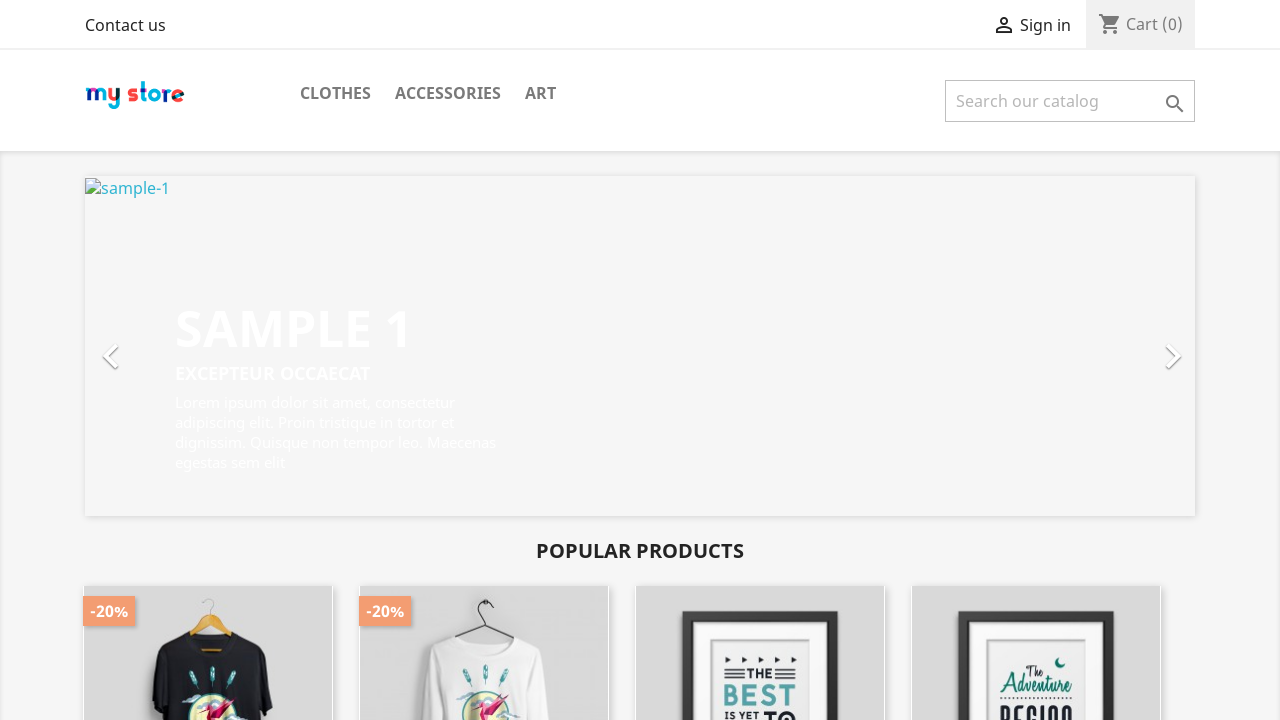

Clicked on contact link to navigate to contact page at (126, 25) on div[id='contact-link'] a
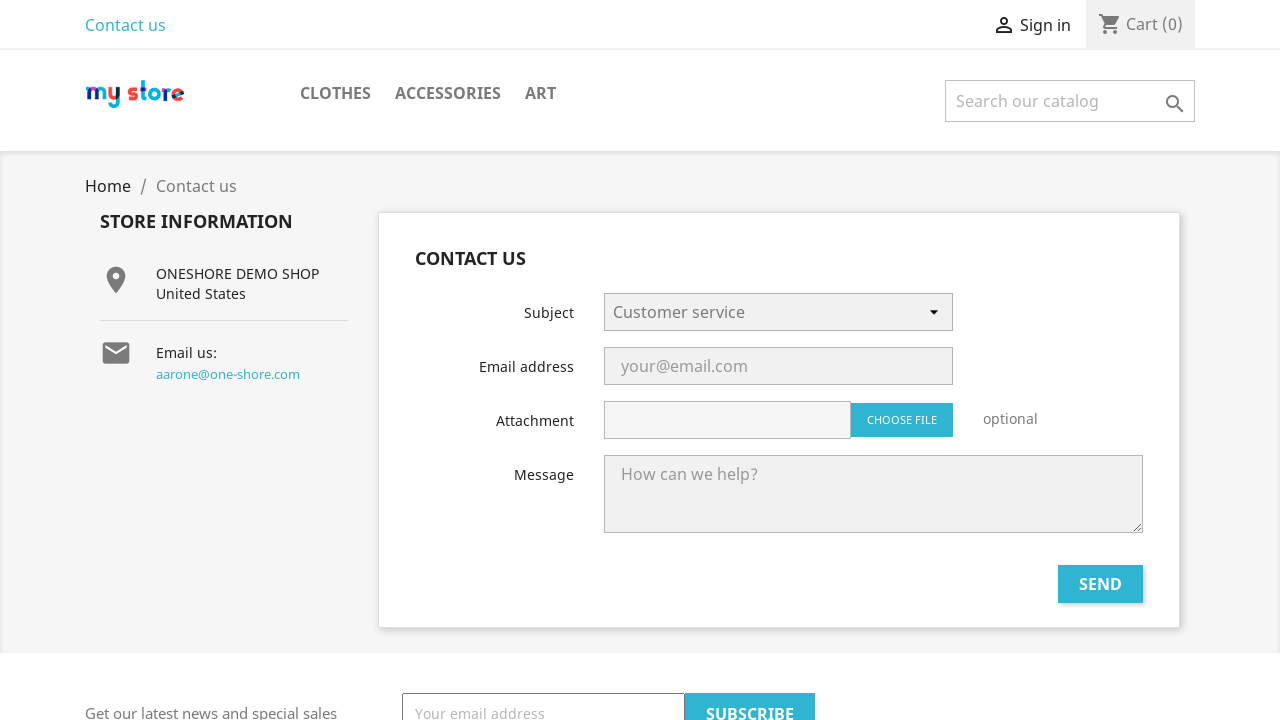

Selected 'Webmaster' option from subject dropdown on select[name='id_contact']
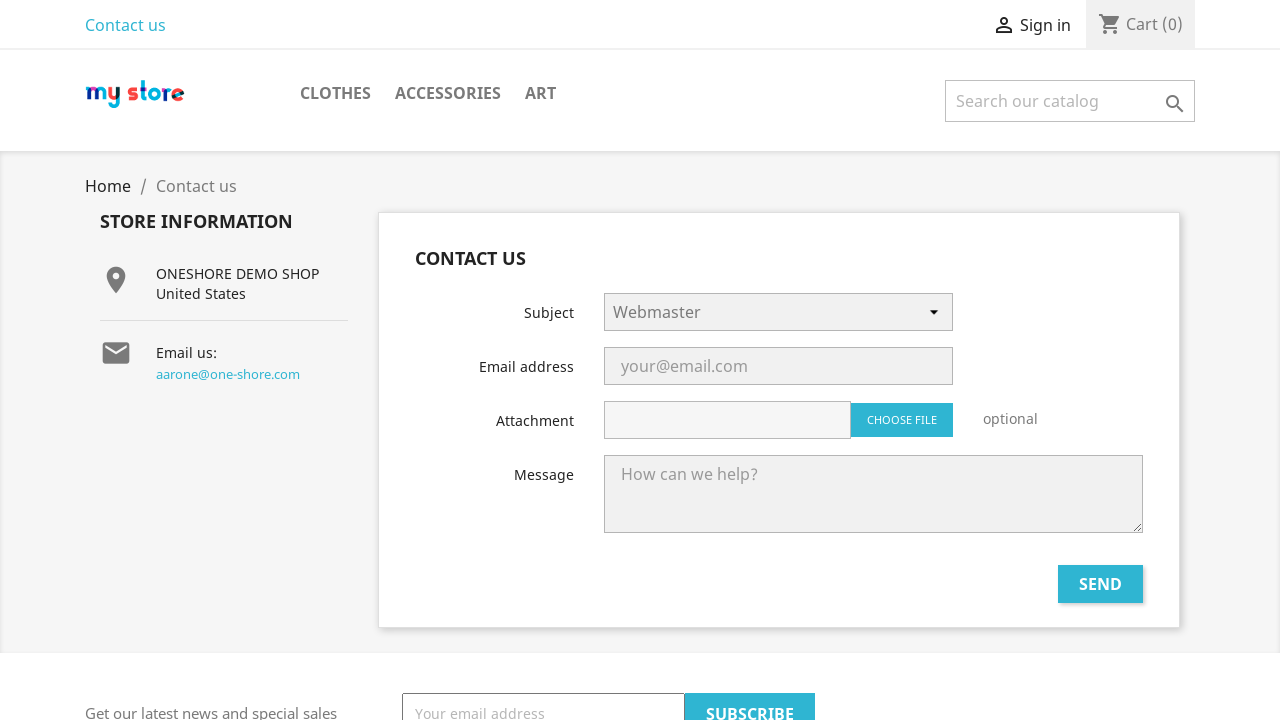

Filled email field with 'test.user@example.com' on input[type='email']
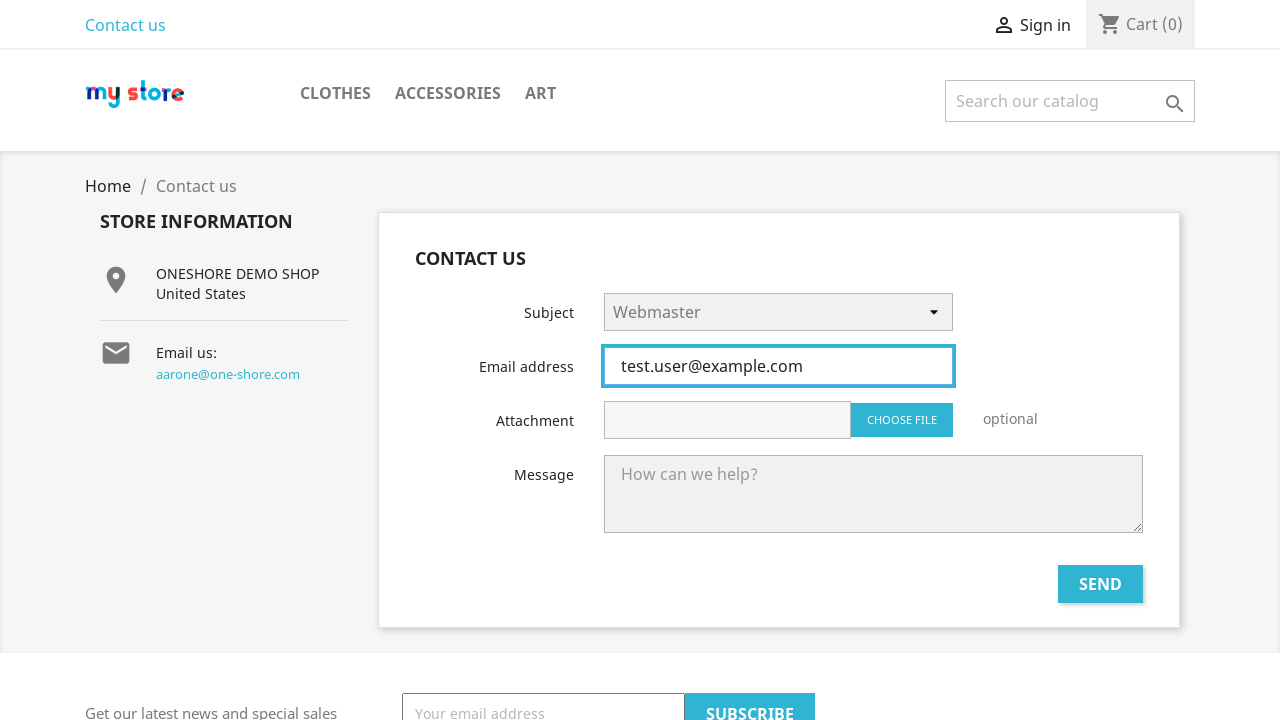

Filled message textarea with test message on textarea[placeholder='How can we help?']
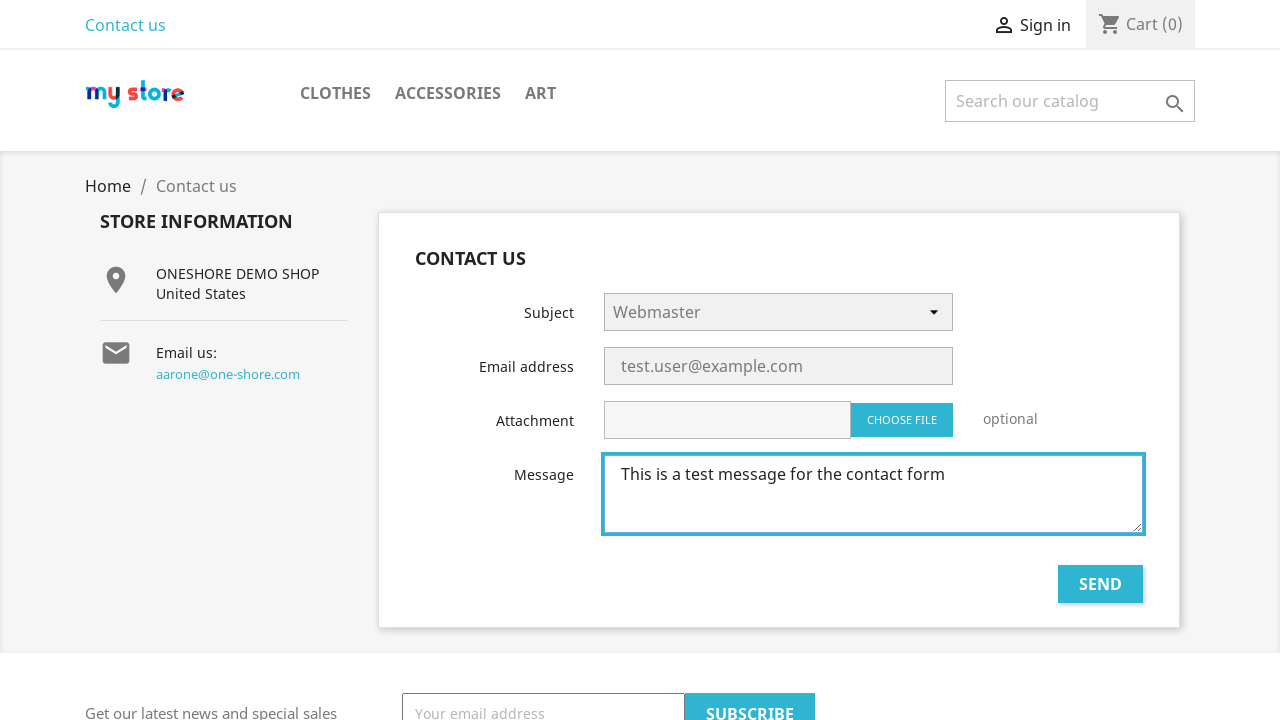

Clicked submit button to send contact form at (1100, 584) on input[name='submitMessage']
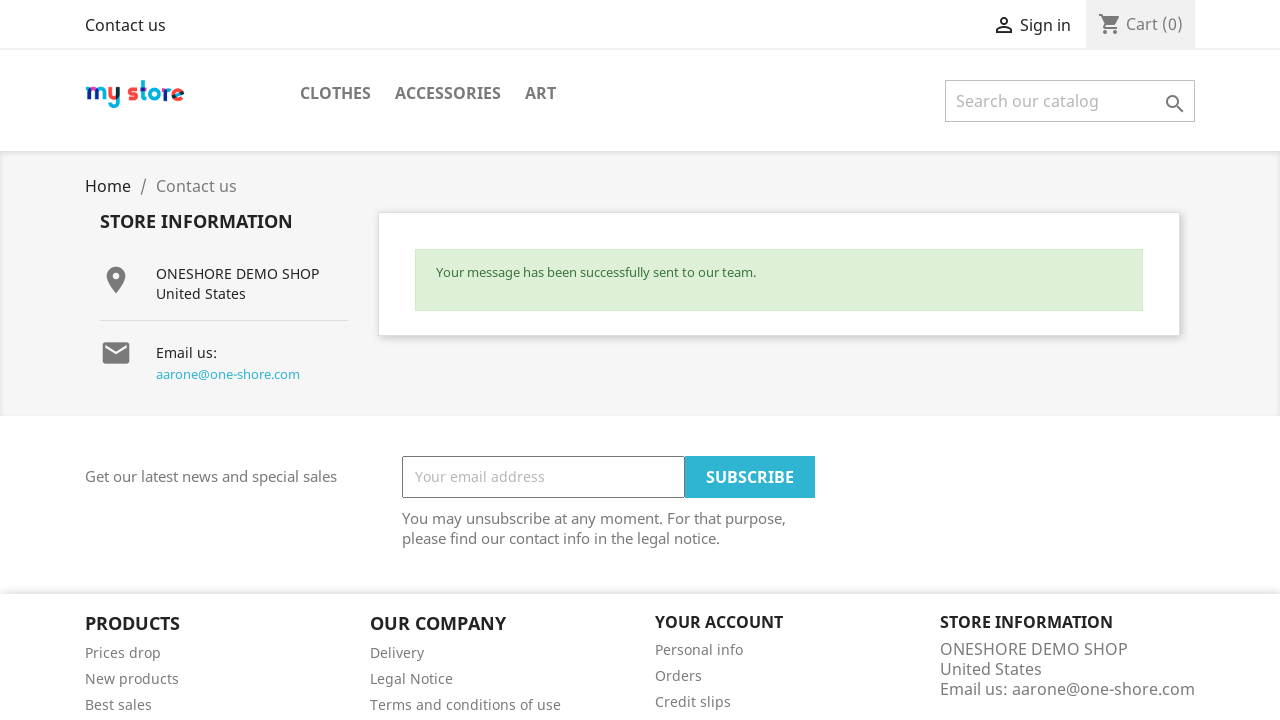

Success message appeared after form submission
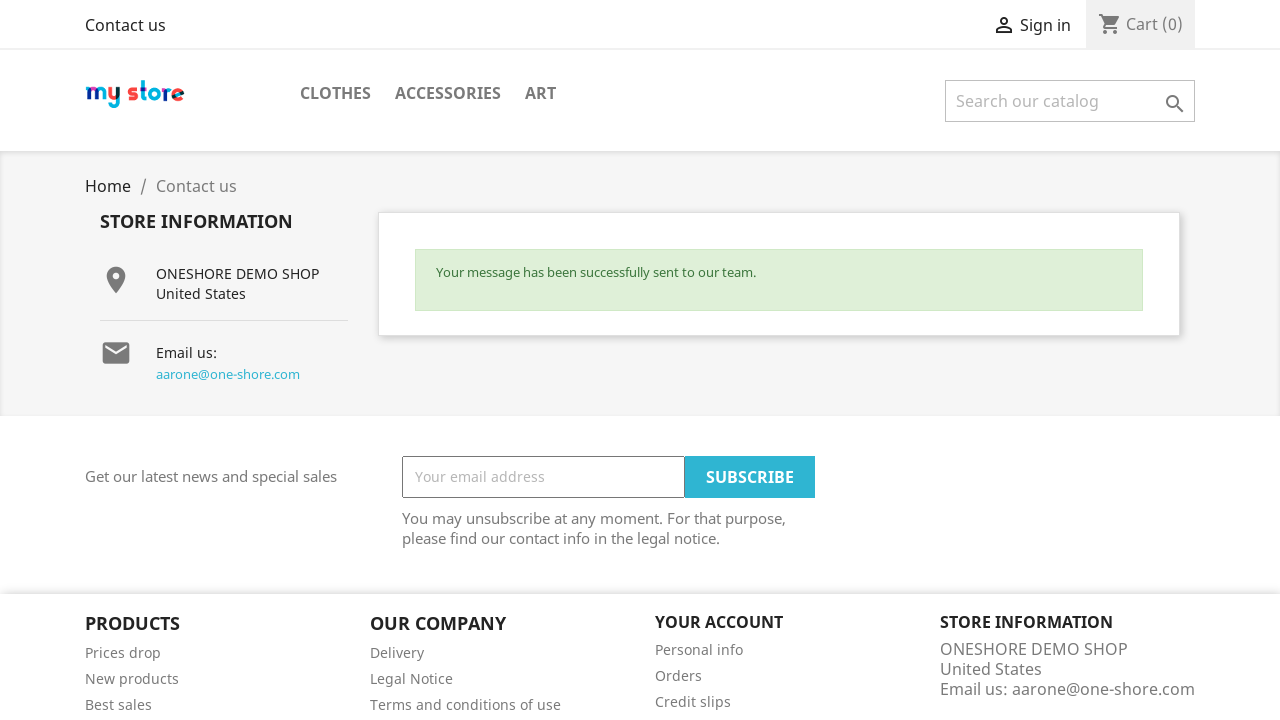

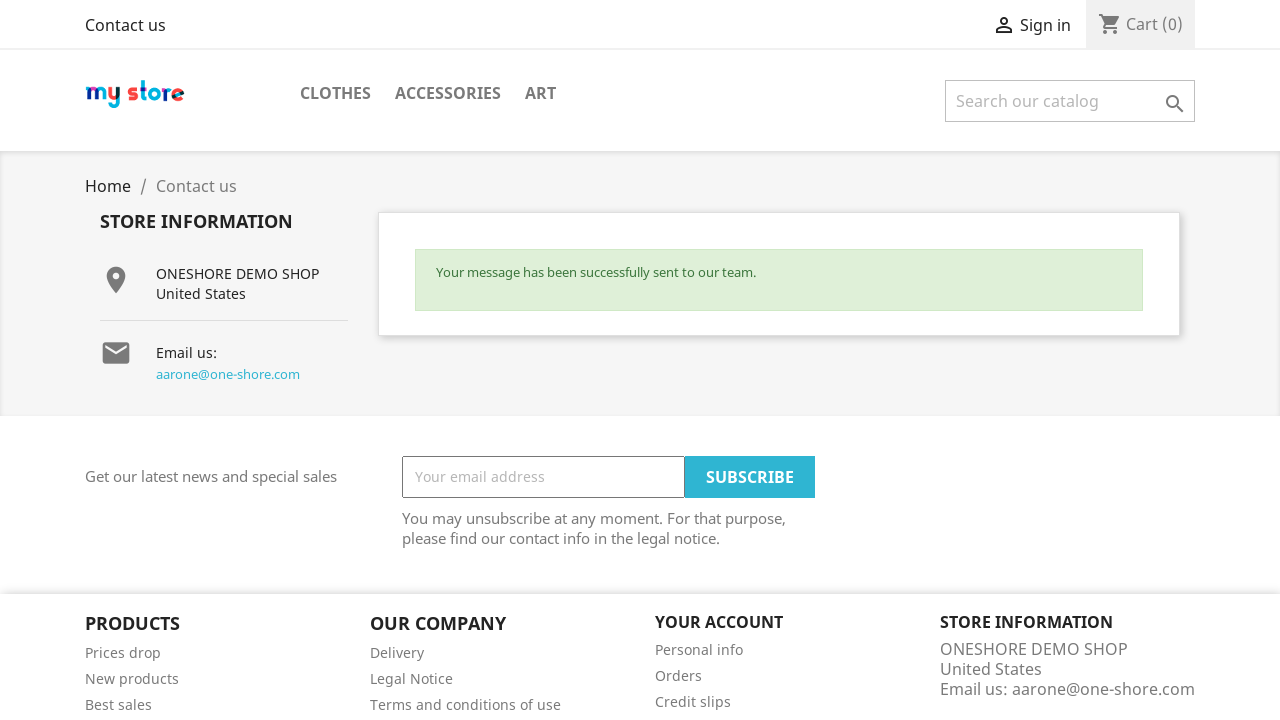